Tests checkbox functionality by checking selection states and clicking to deselect checkbox2

Starting URL: https://practice.cydeo.com/checkboxes

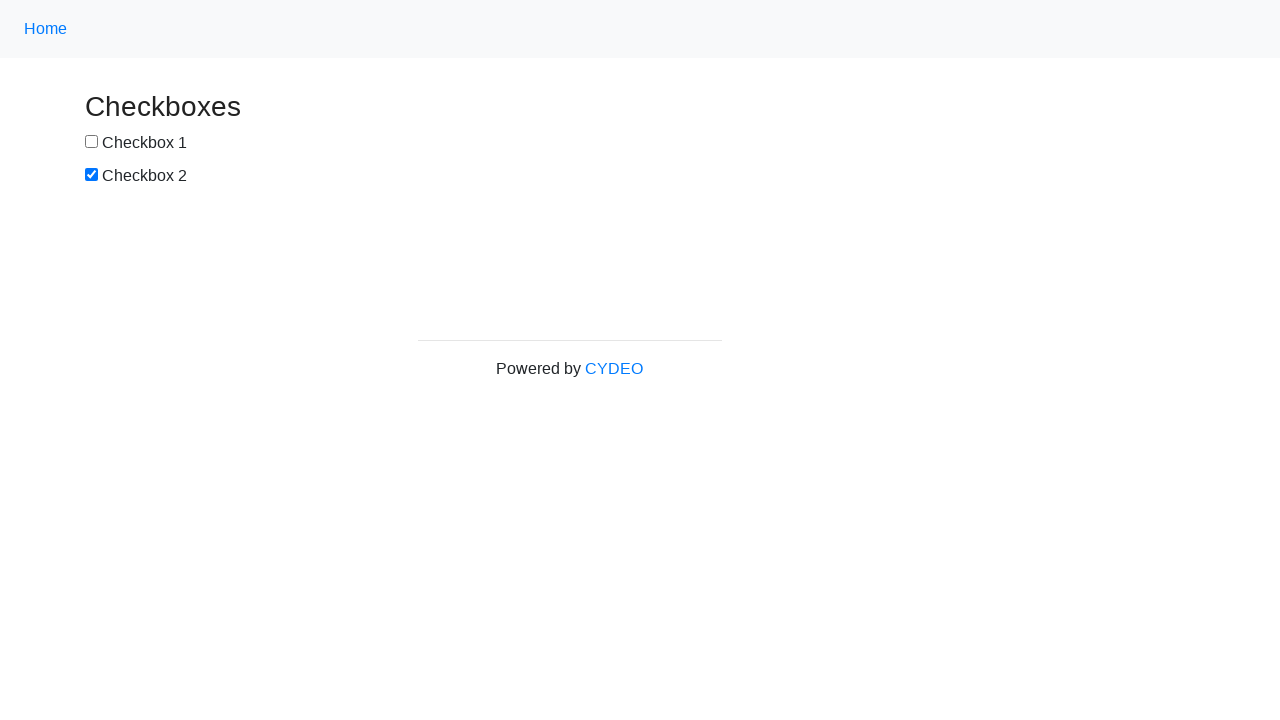

Located checkbox1 element
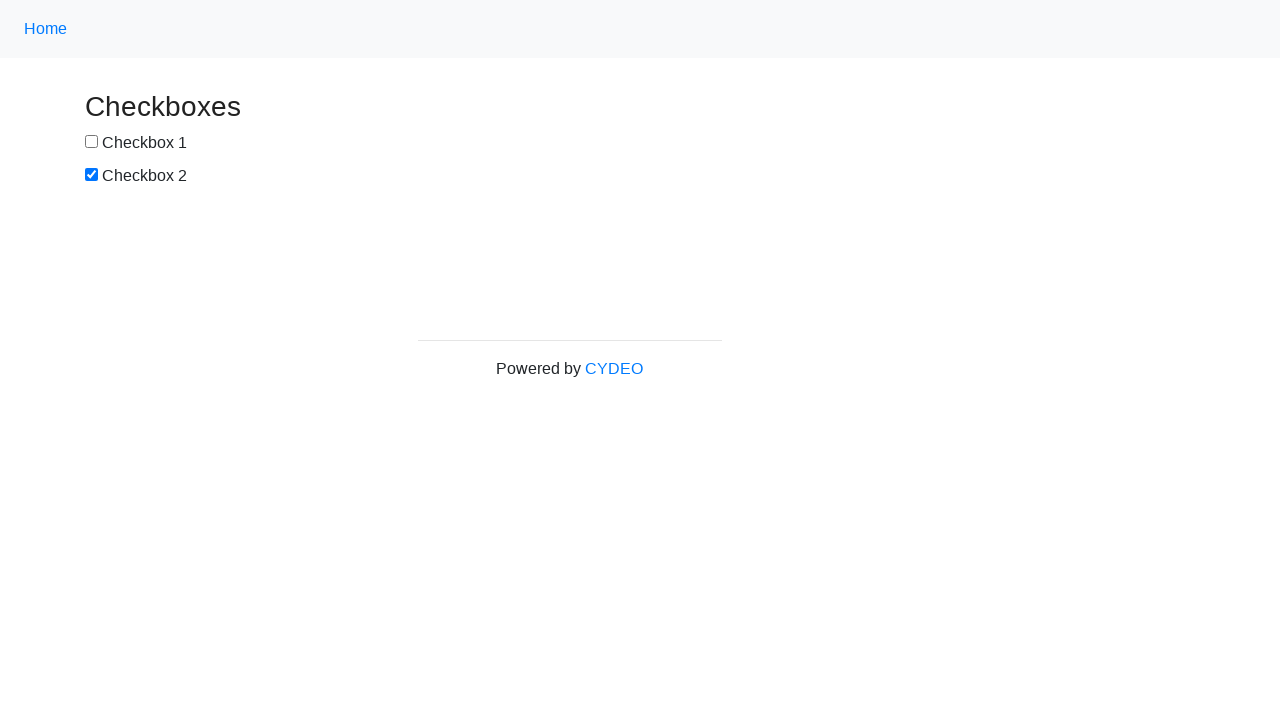

Located checkbox2 element
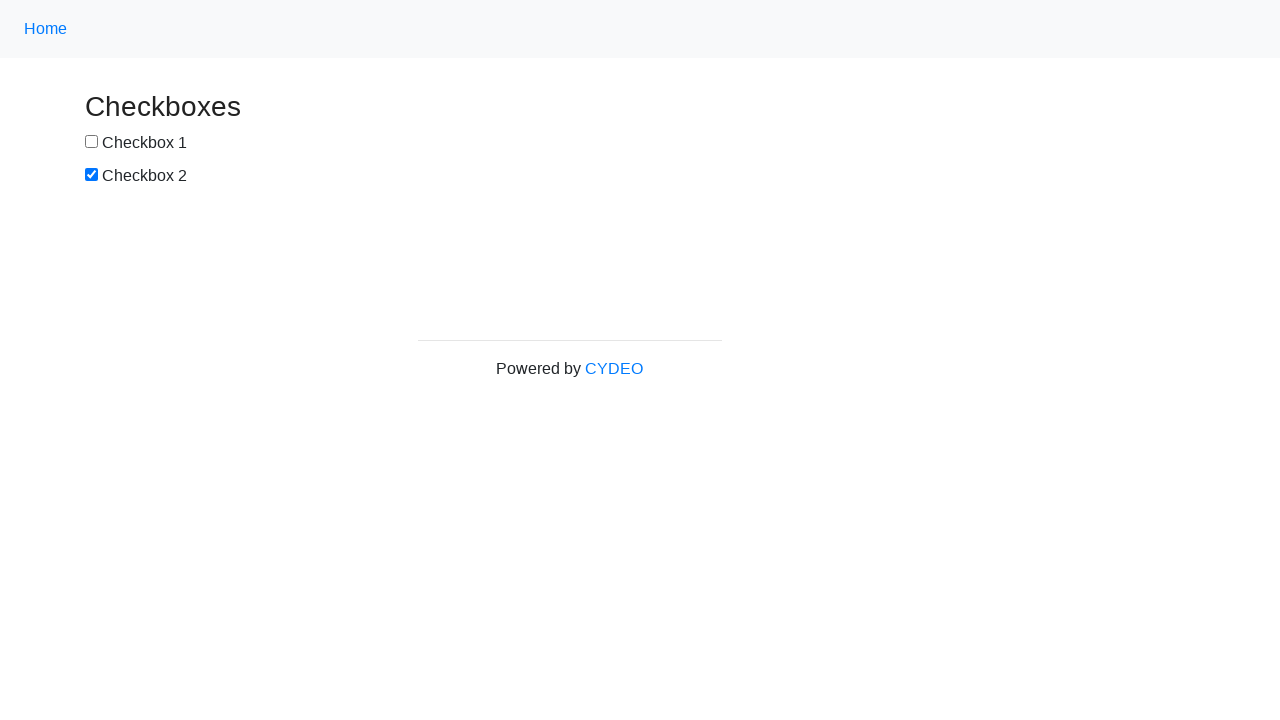

Checked checkbox1 state
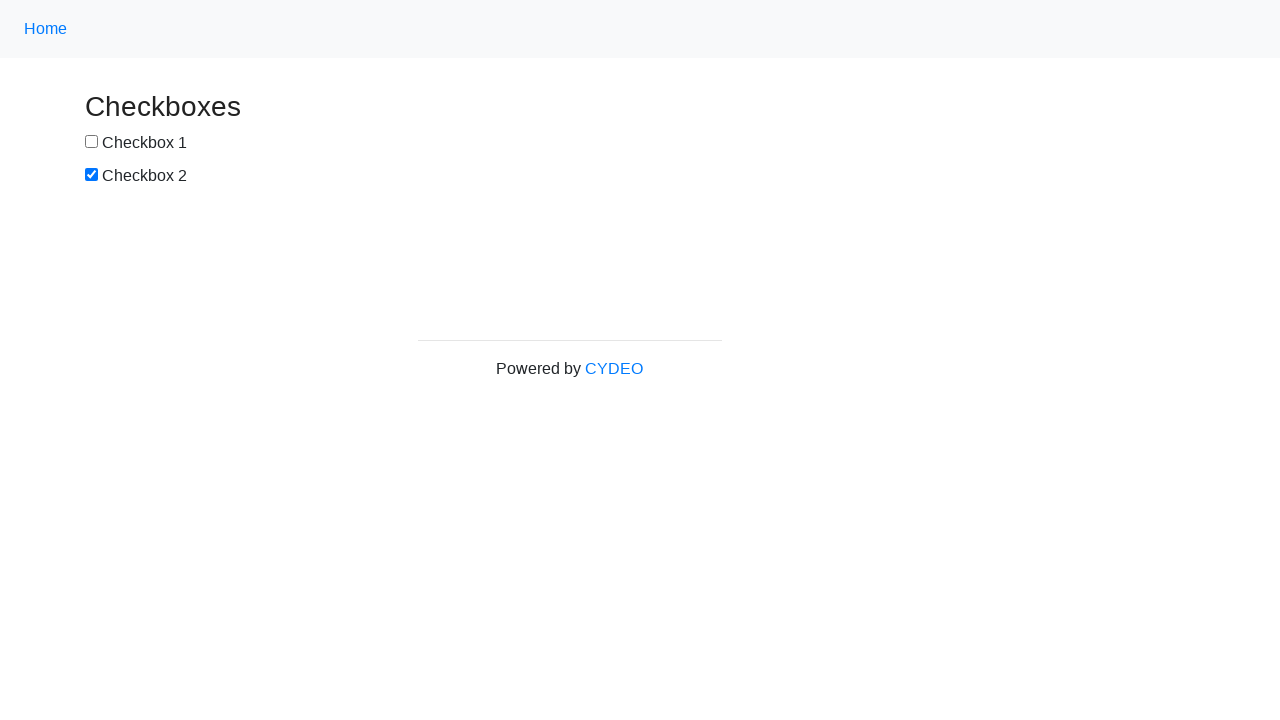

Checked checkbox2 state
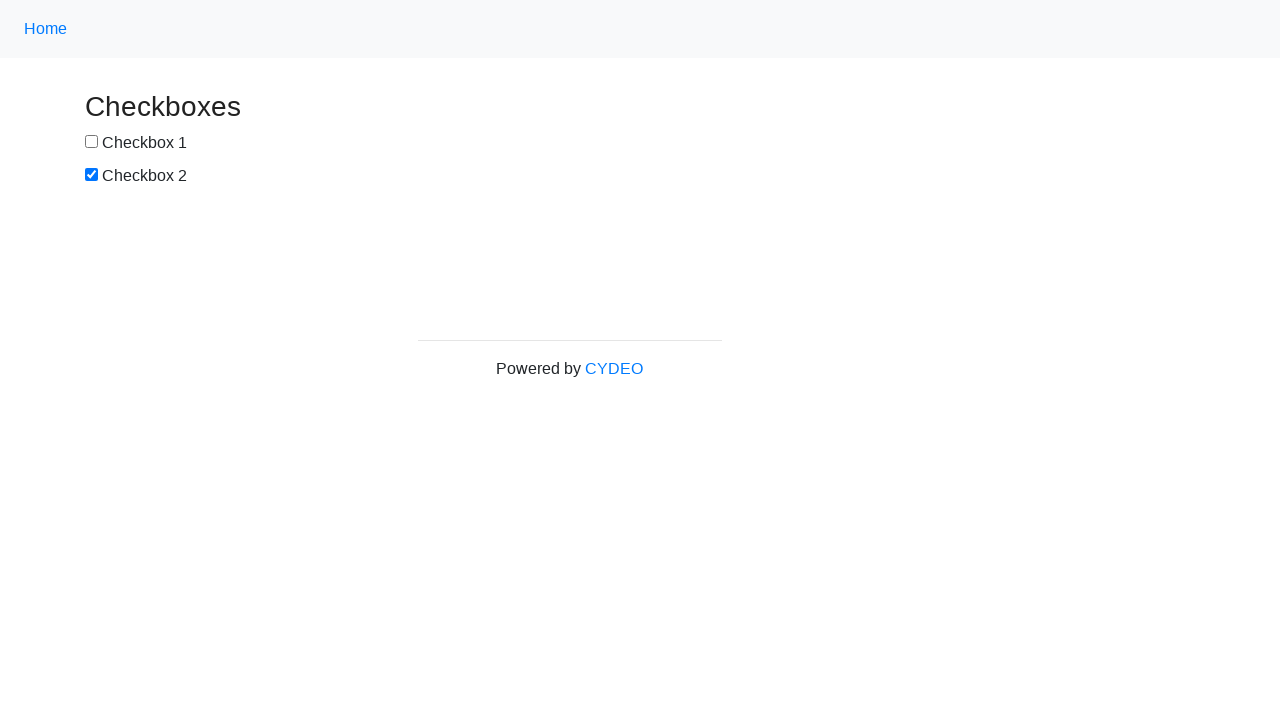

Clicked checkbox2 to deselect it at (92, 175) on input[name='checkbox2']
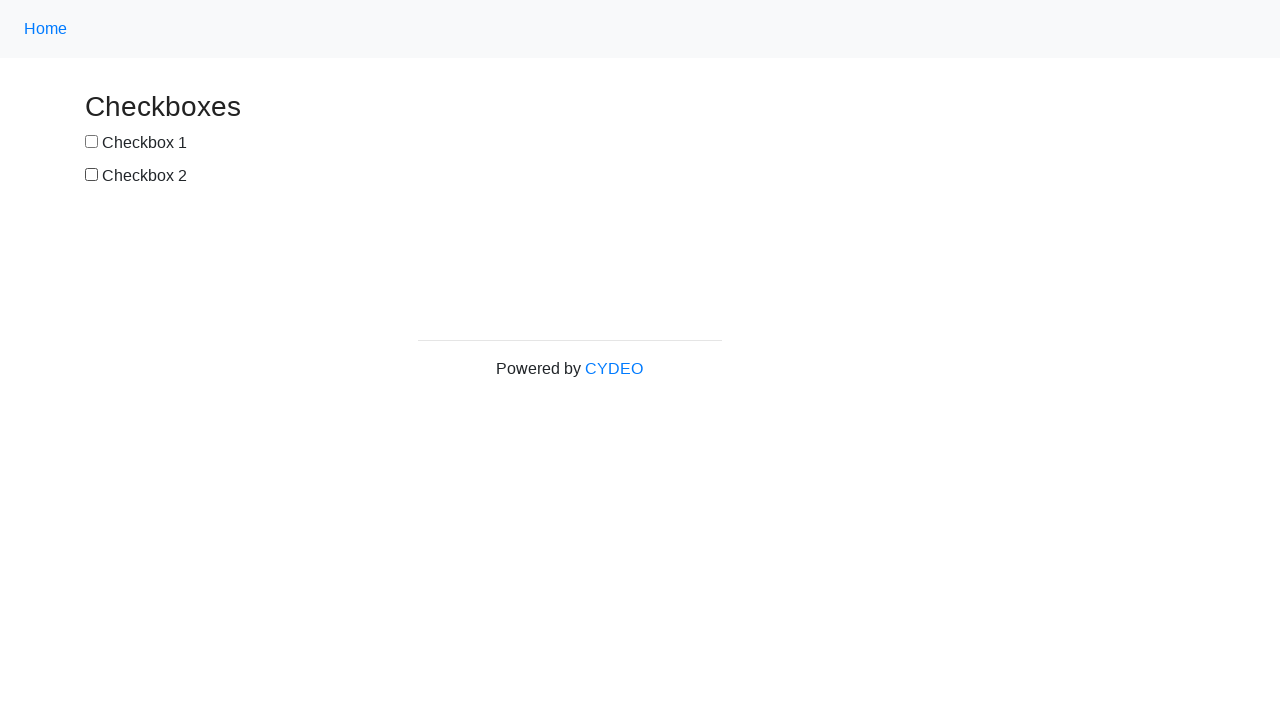

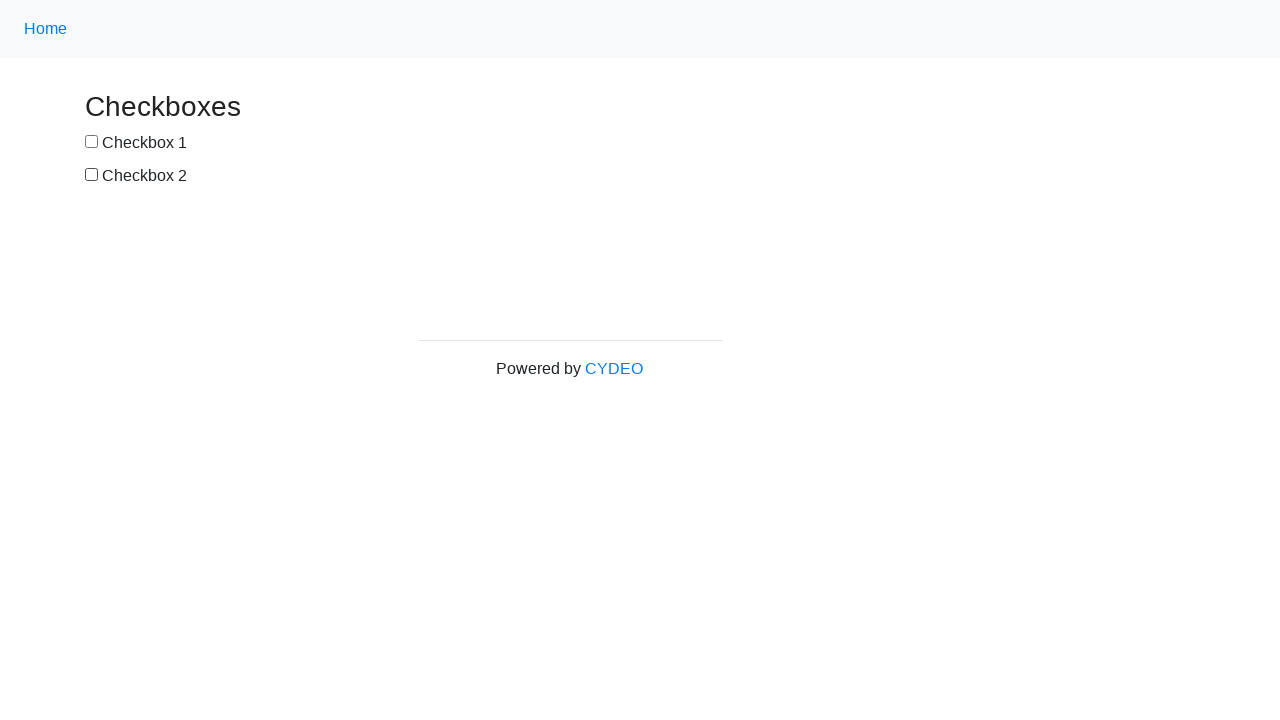